Tests JavaScript alert handling by clicking a timer alert button, waiting for the alert to appear after a delay, and then accepting/dismissing it.

Starting URL: https://demoqa.com/alerts

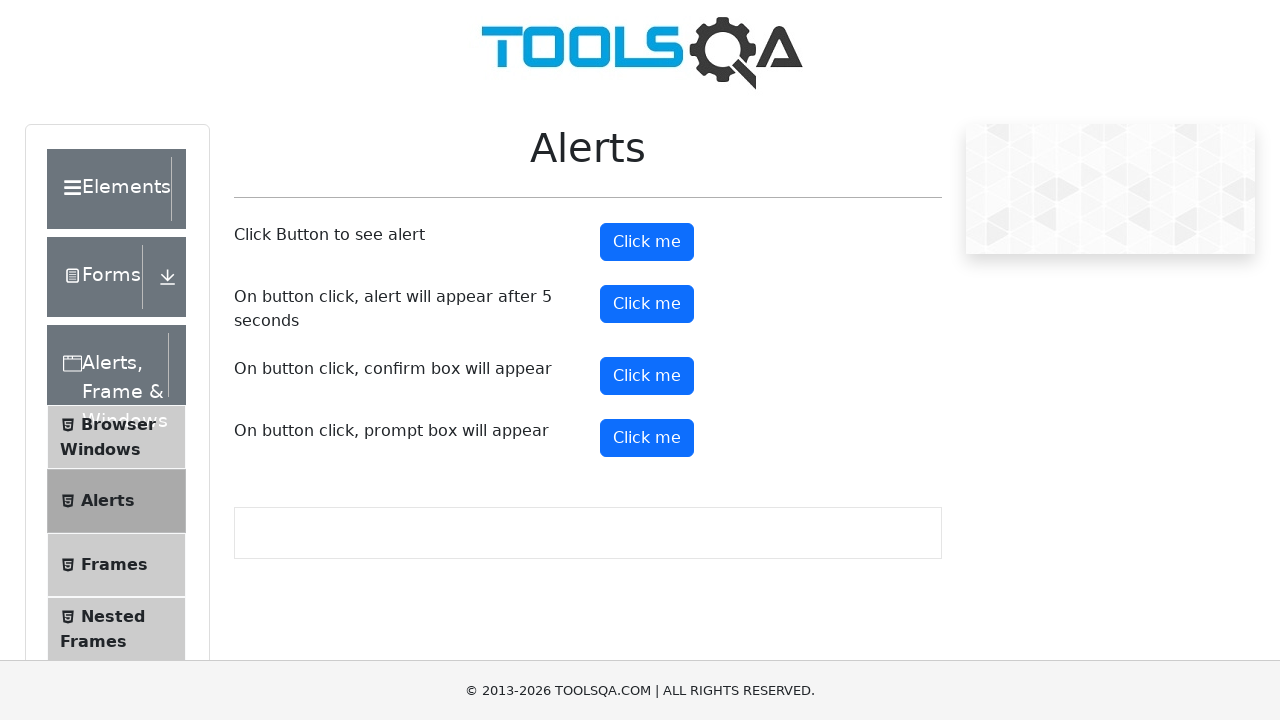

Scrolled down 500px to ensure timer alert button is visible
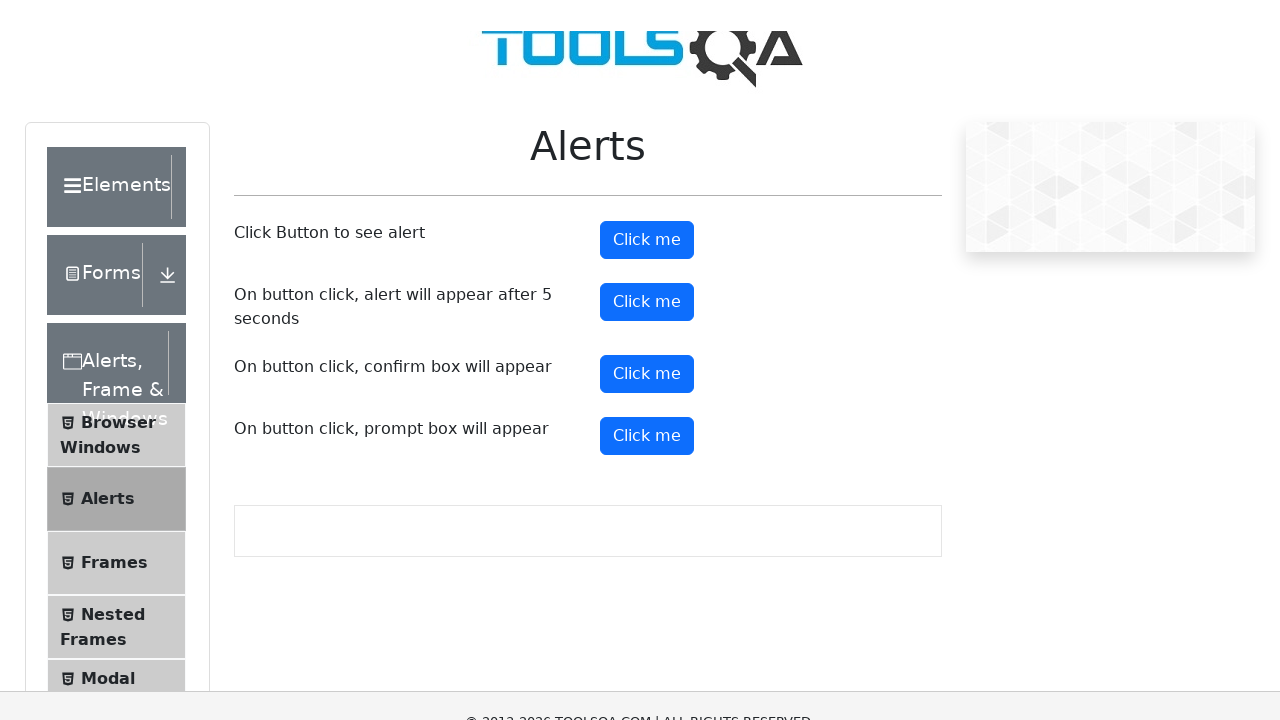

Clicked timer alert button at (647, 19) on button#timerAlertButton
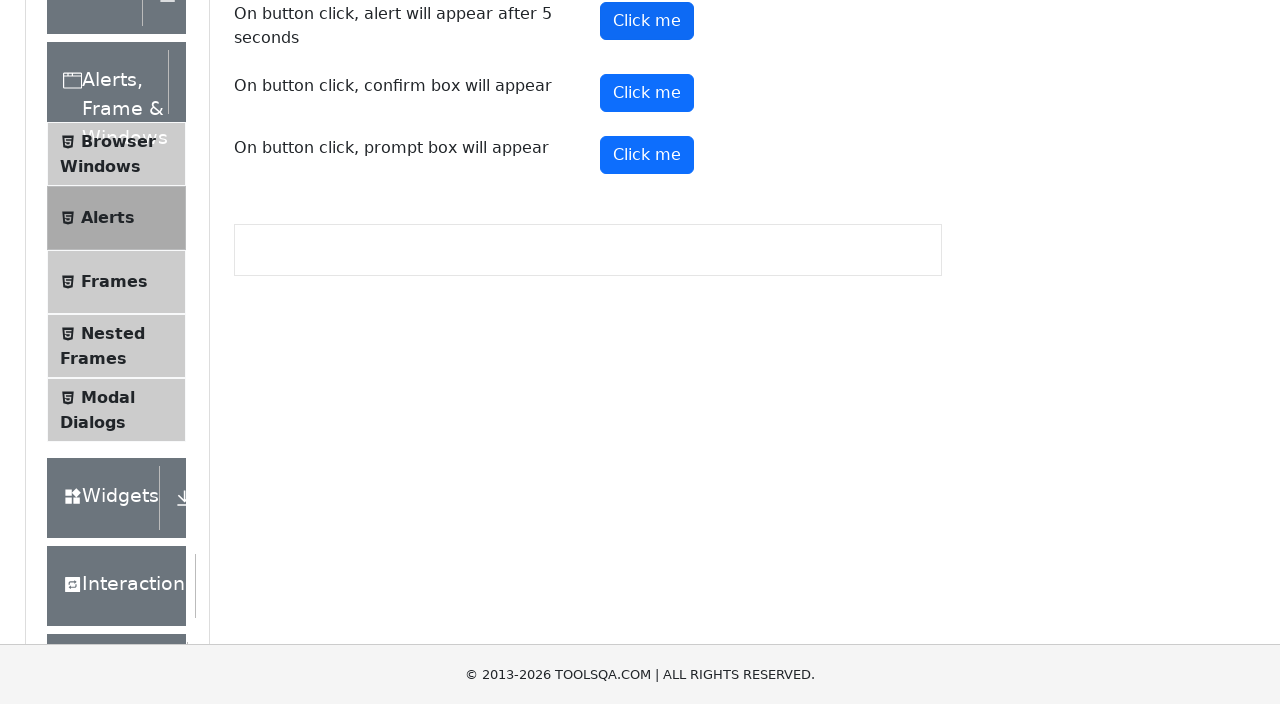

Waited 6 seconds for alert dialog to appear
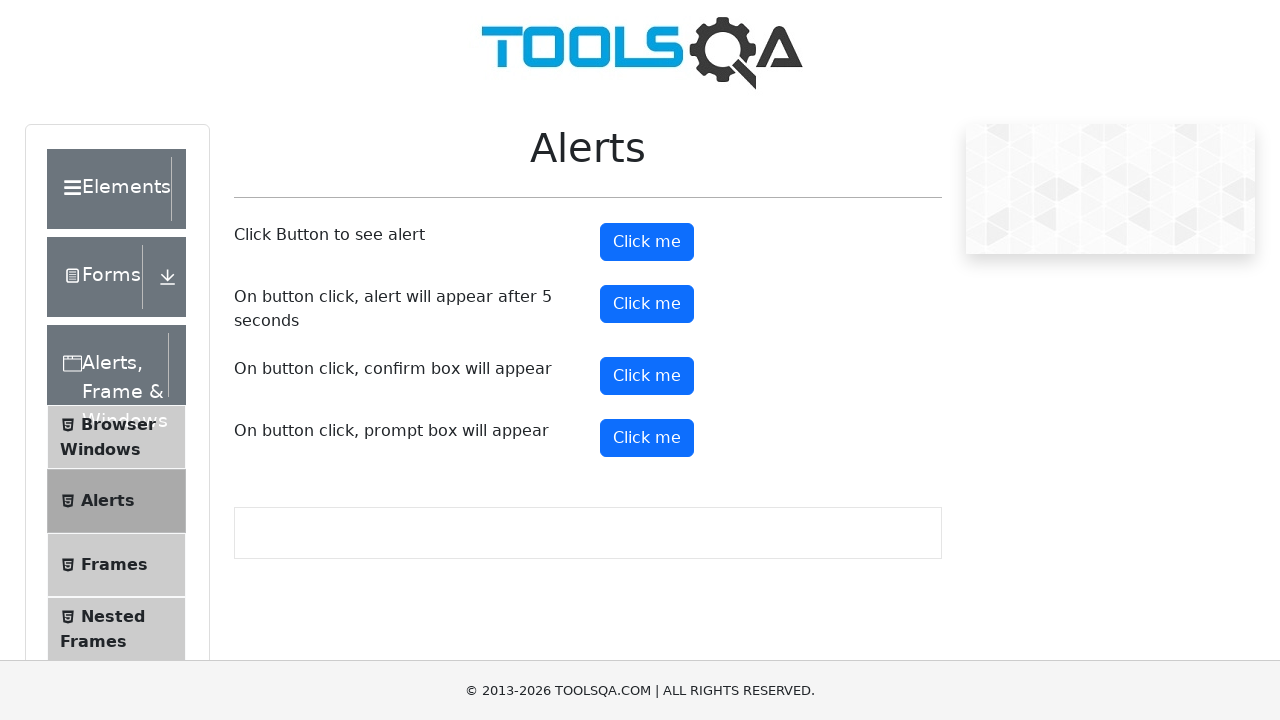

Set up dialog handler to accept alerts
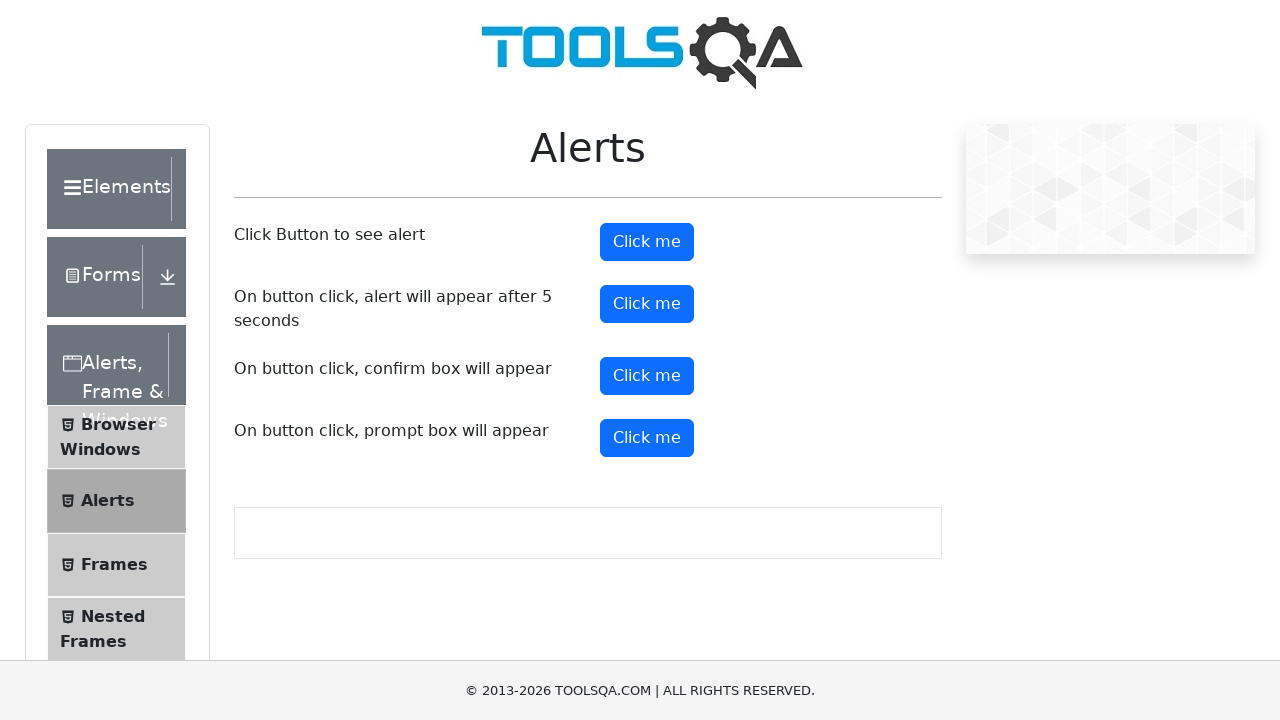

Scrolled back to top of page
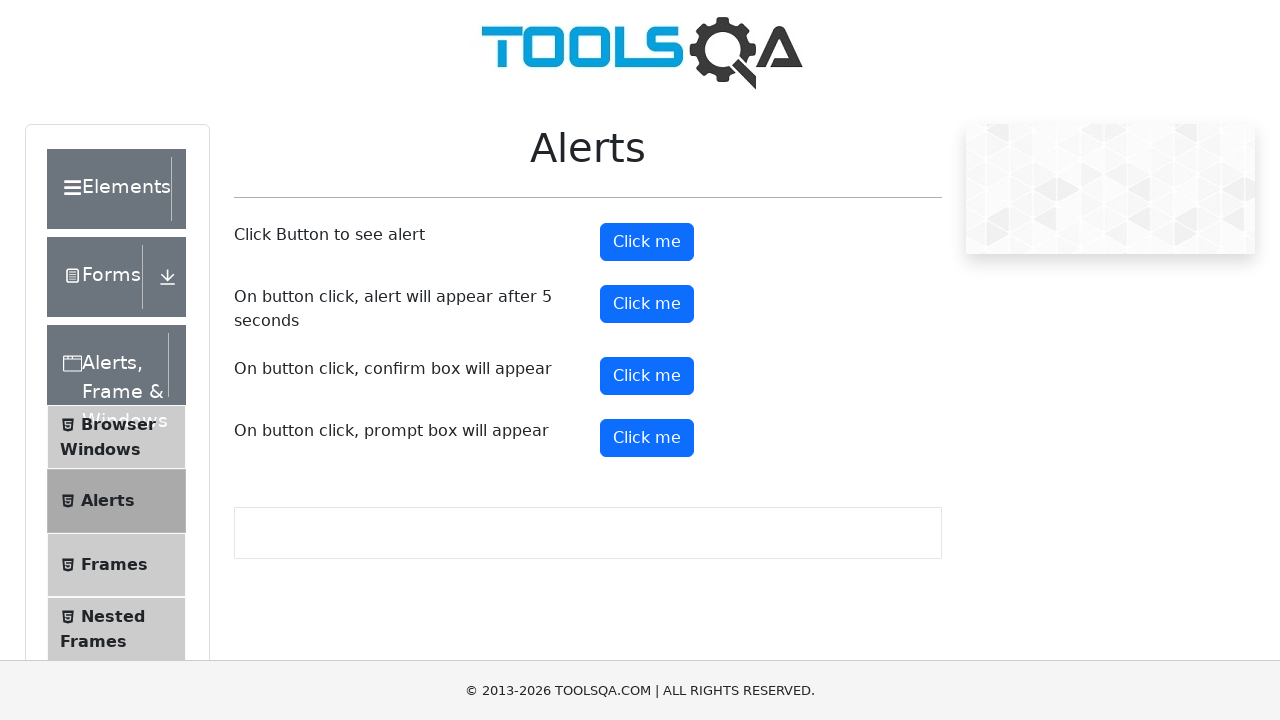

Scrolled down again to ensure button is visible
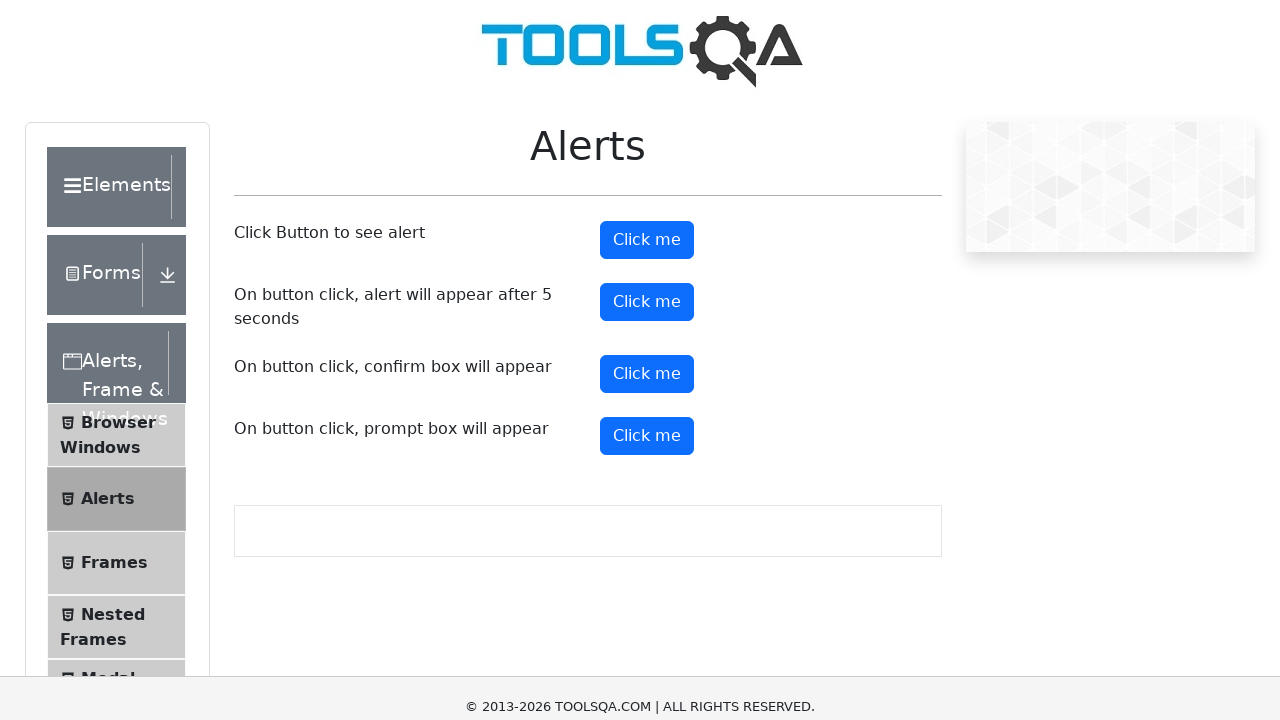

Registered dialog handler function
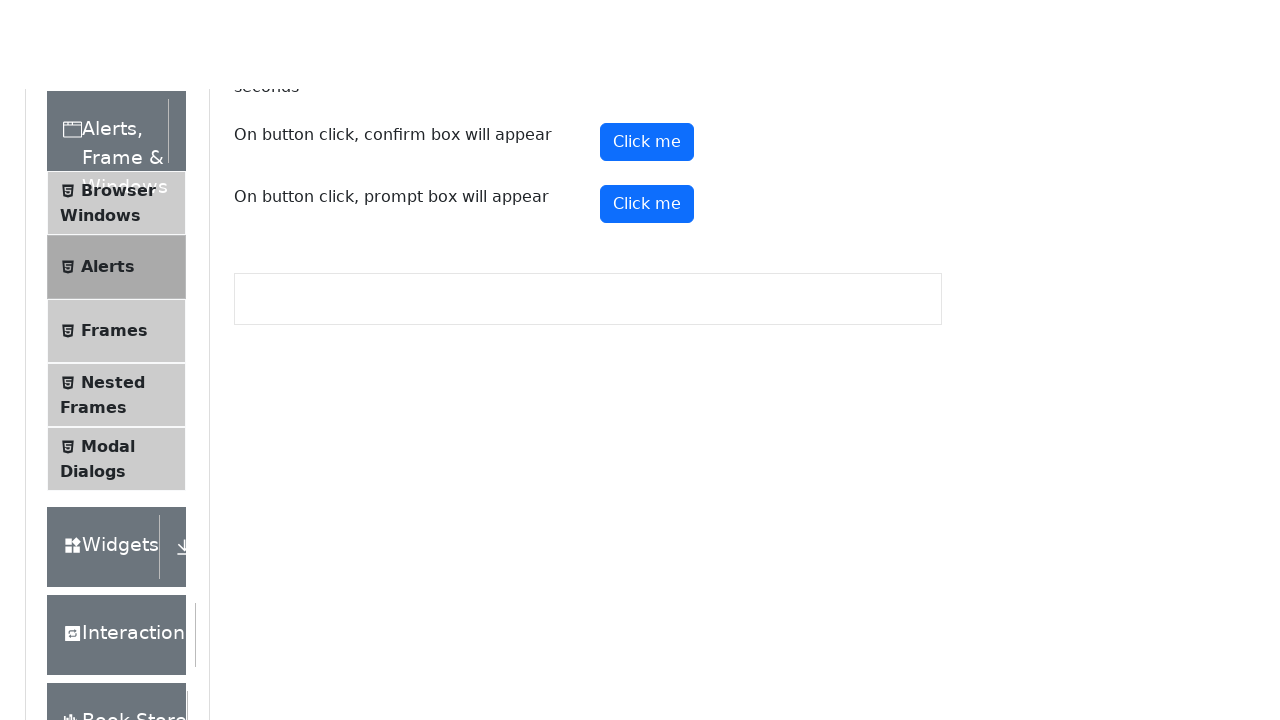

Clicked timer alert button with dialog handler active at (647, 304) on button#timerAlertButton
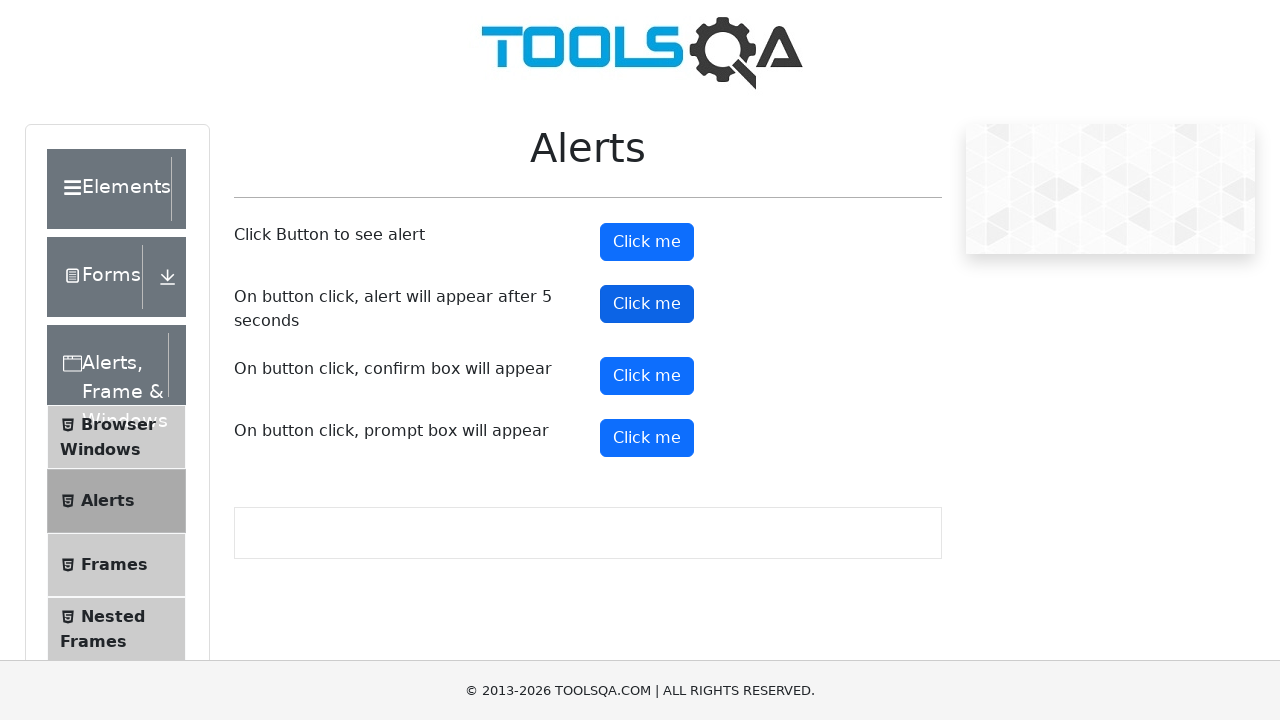

Waited 6 seconds for alert to appear and be handled
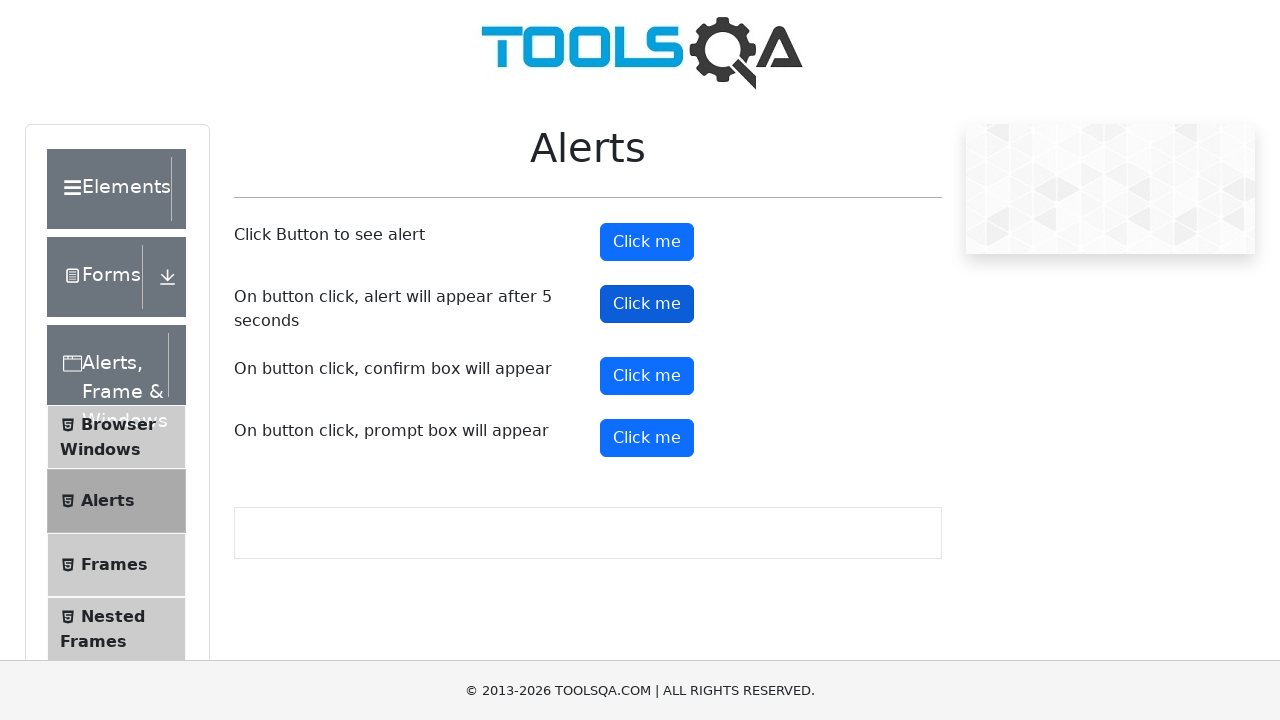

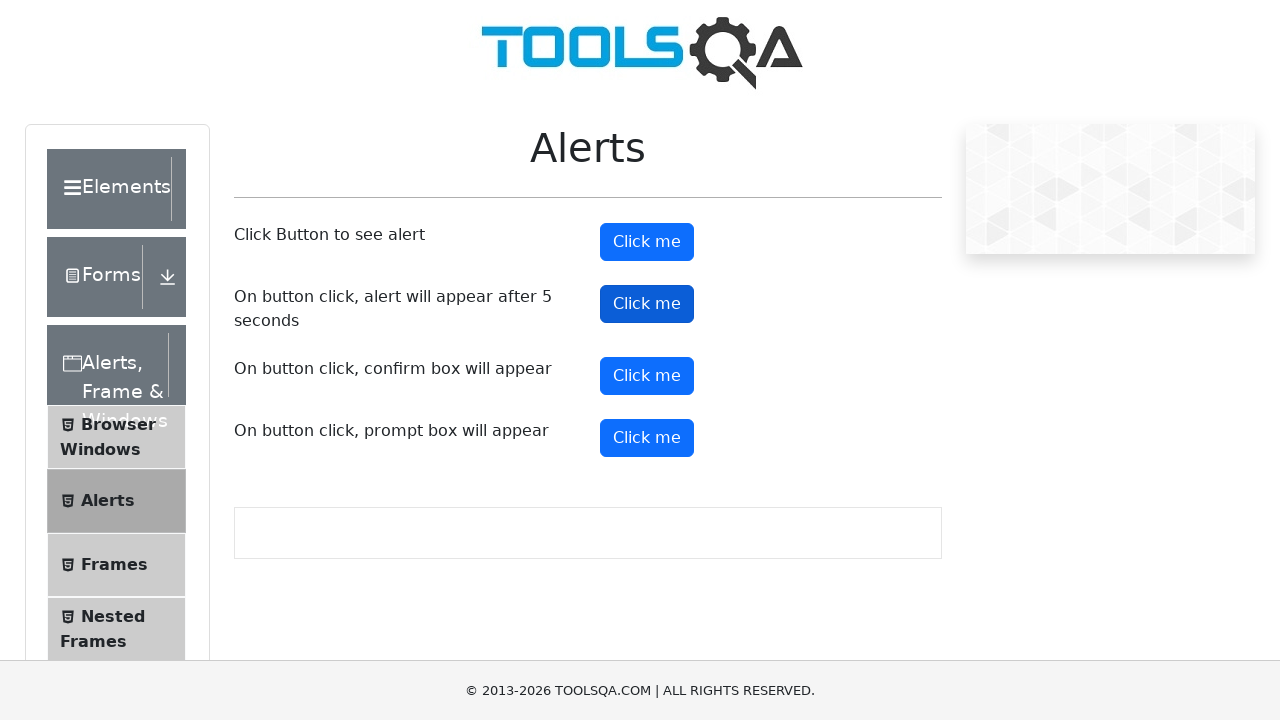